Tests a math exercise form by reading two numbers, calculating their sum, and selecting the correct answer from a dropdown menu

Starting URL: http://suninjuly.github.io/selects2.html

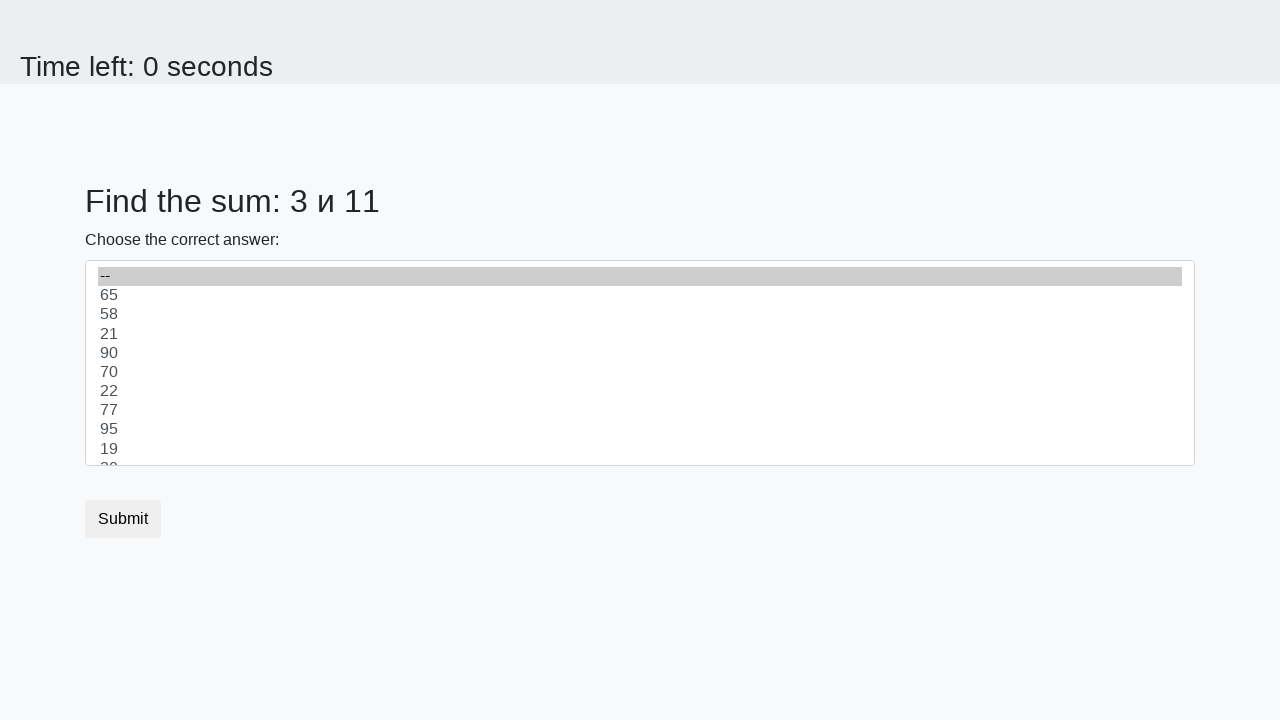

Read first operand from #num1
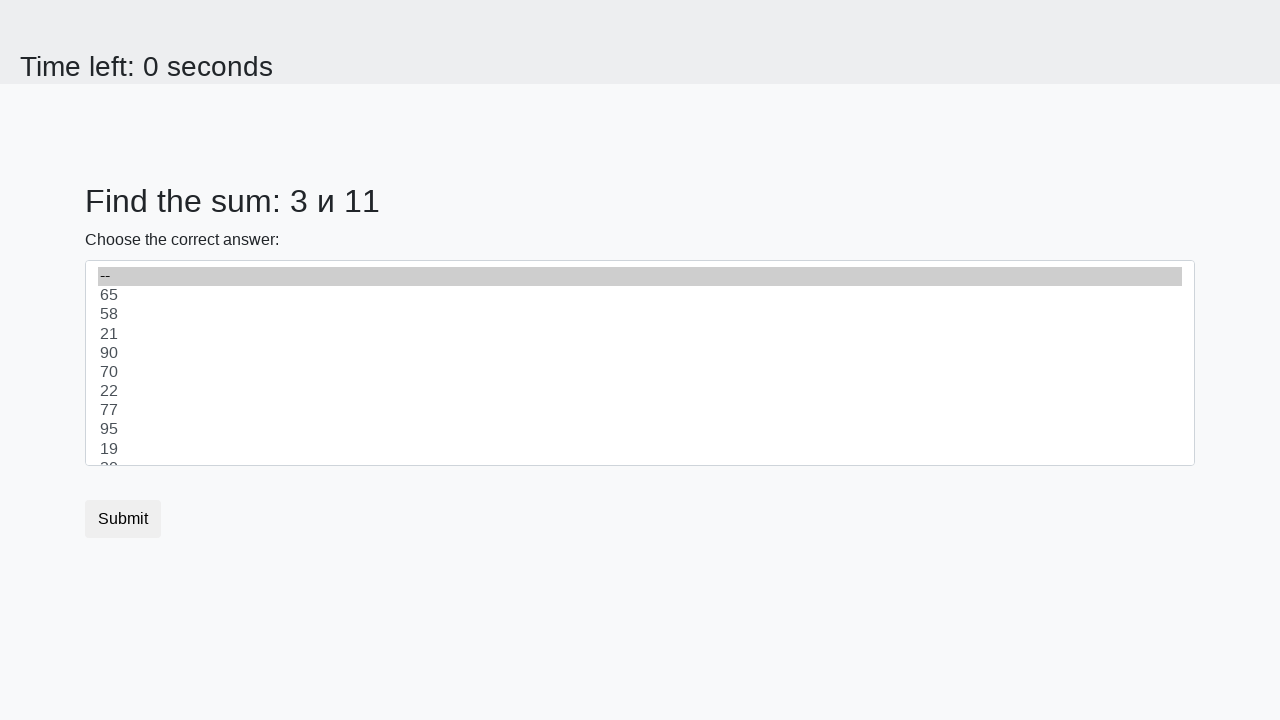

Read second operand from #num2
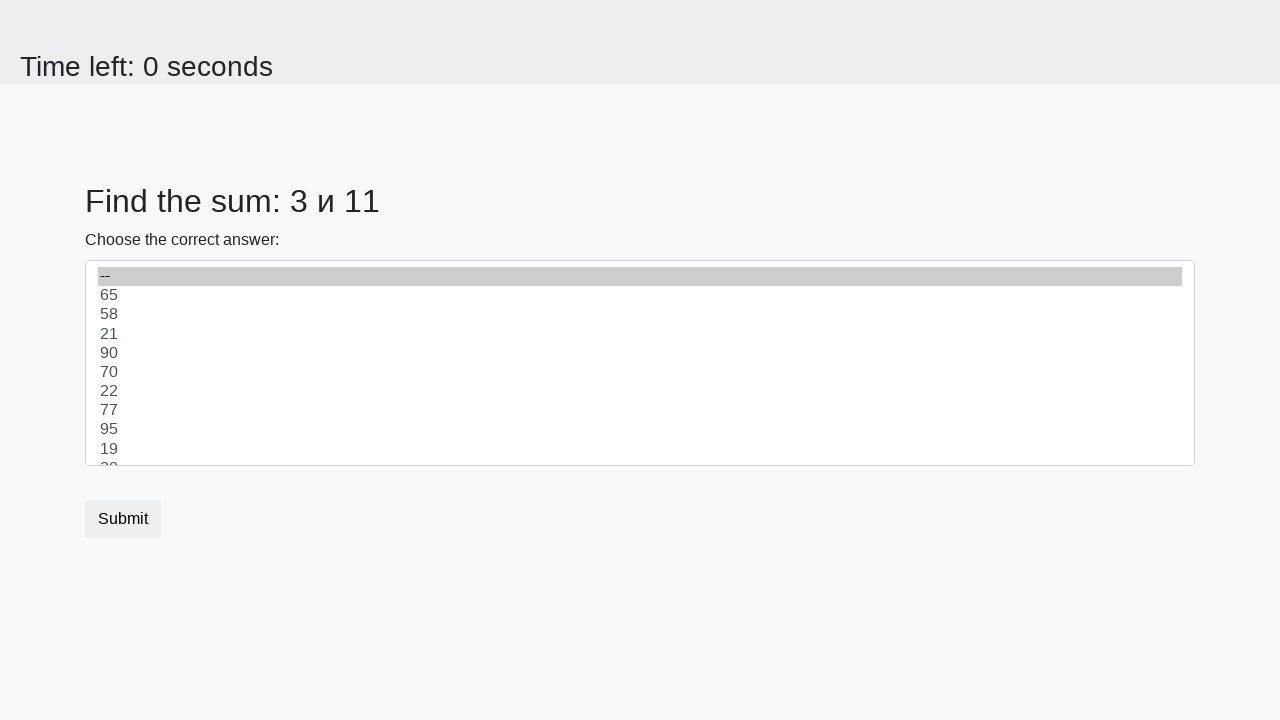

Selected sum 14 from dropdown menu on #dropdown
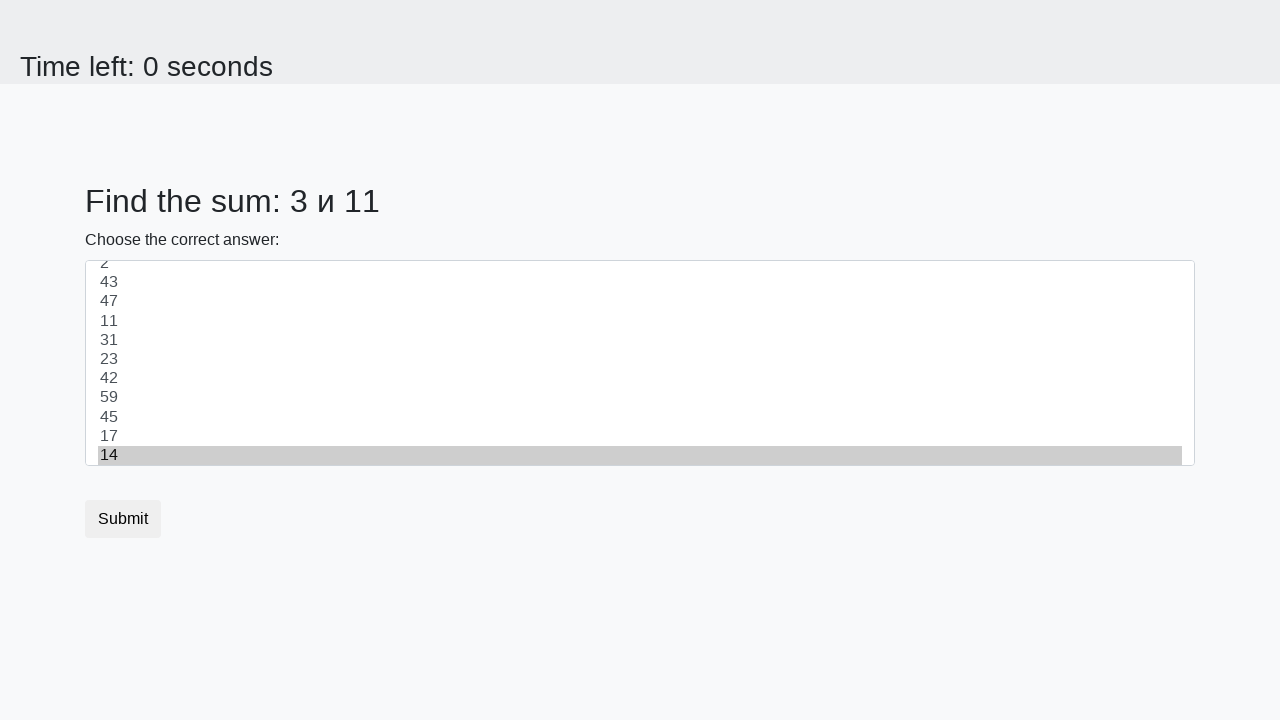

Clicked submit button to complete exercise at (123, 519) on [type="submit"]
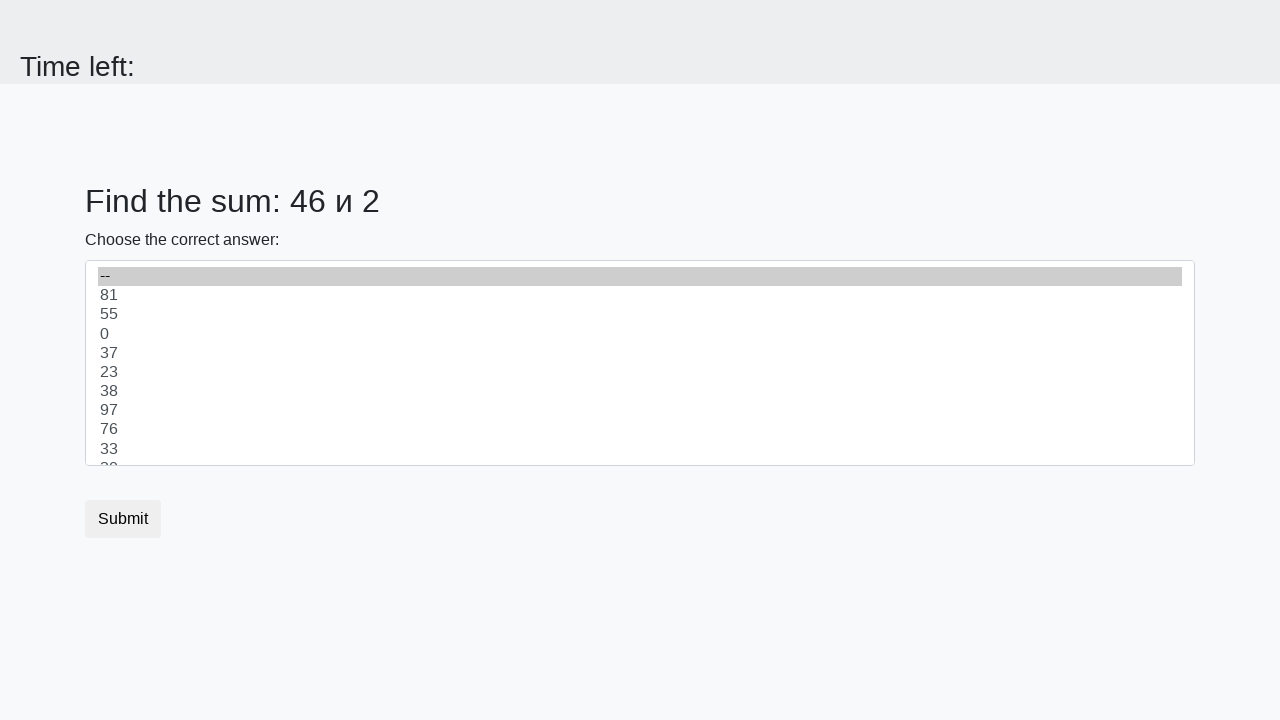

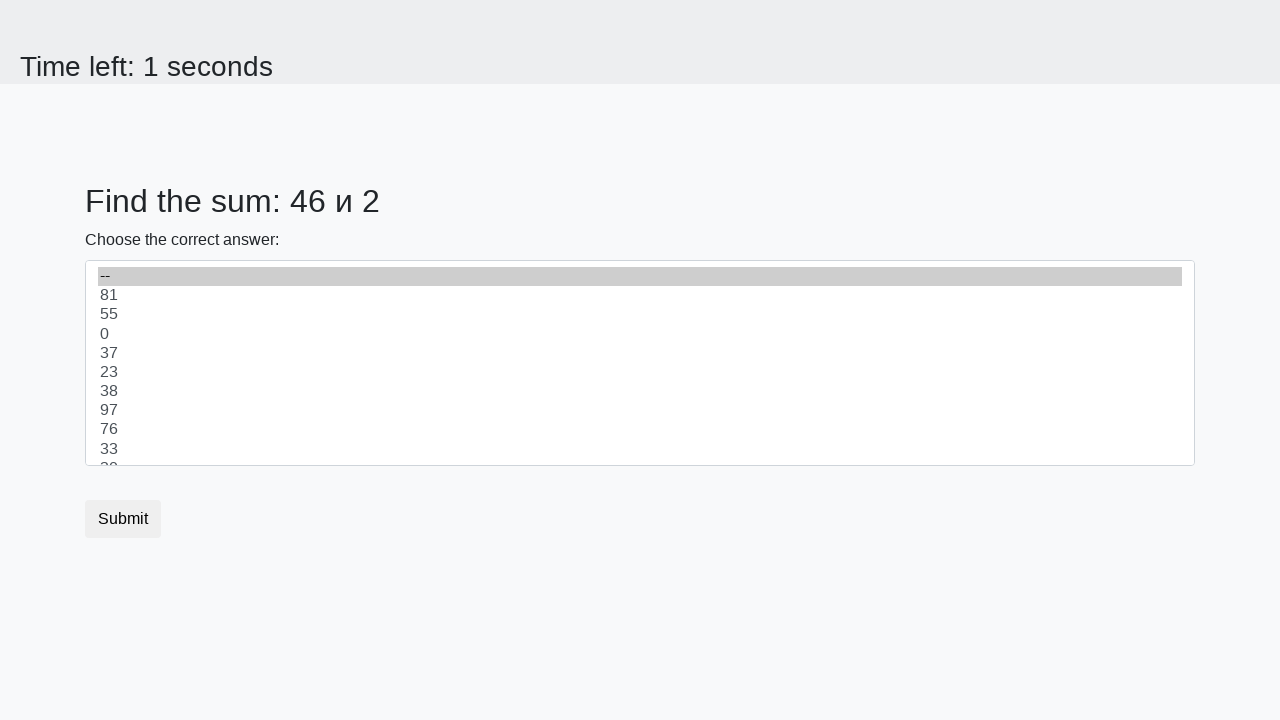